Tests JavaScript alert handling by clicking a button that triggers an alert, then accepting the alert dialog

Starting URL: https://demoqa.com/alerts

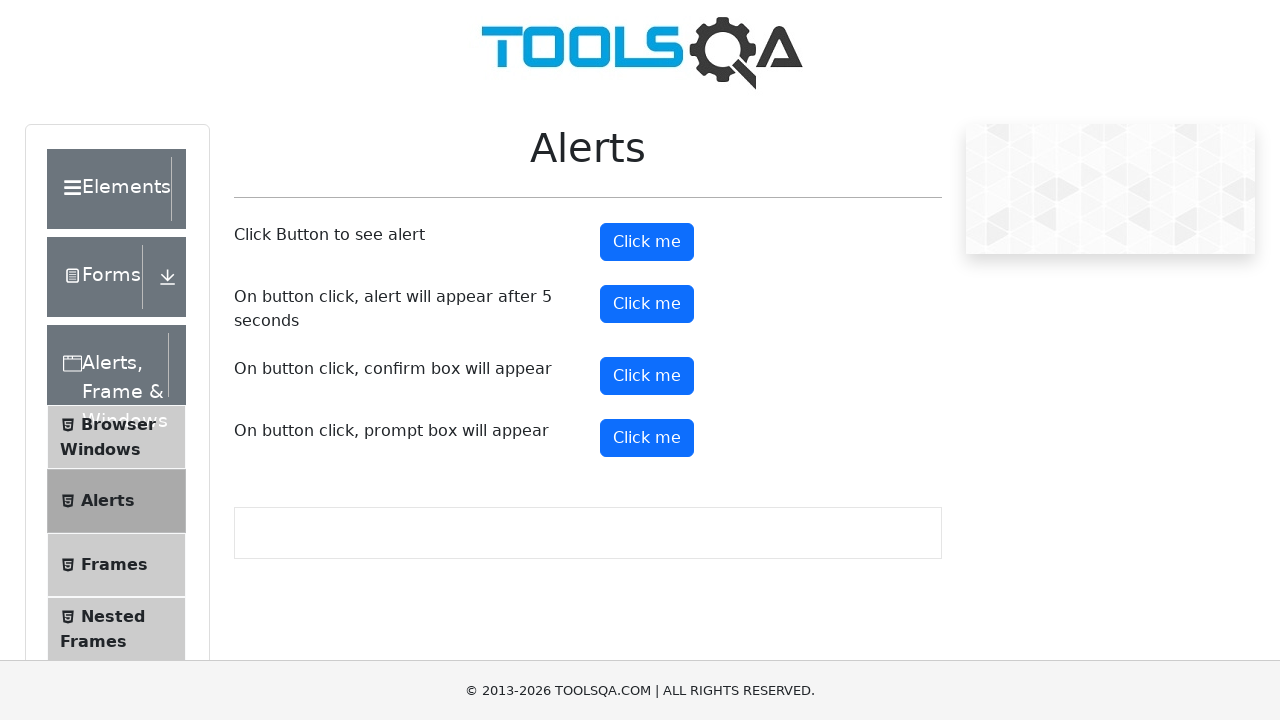

Set up dialog handler to accept alerts
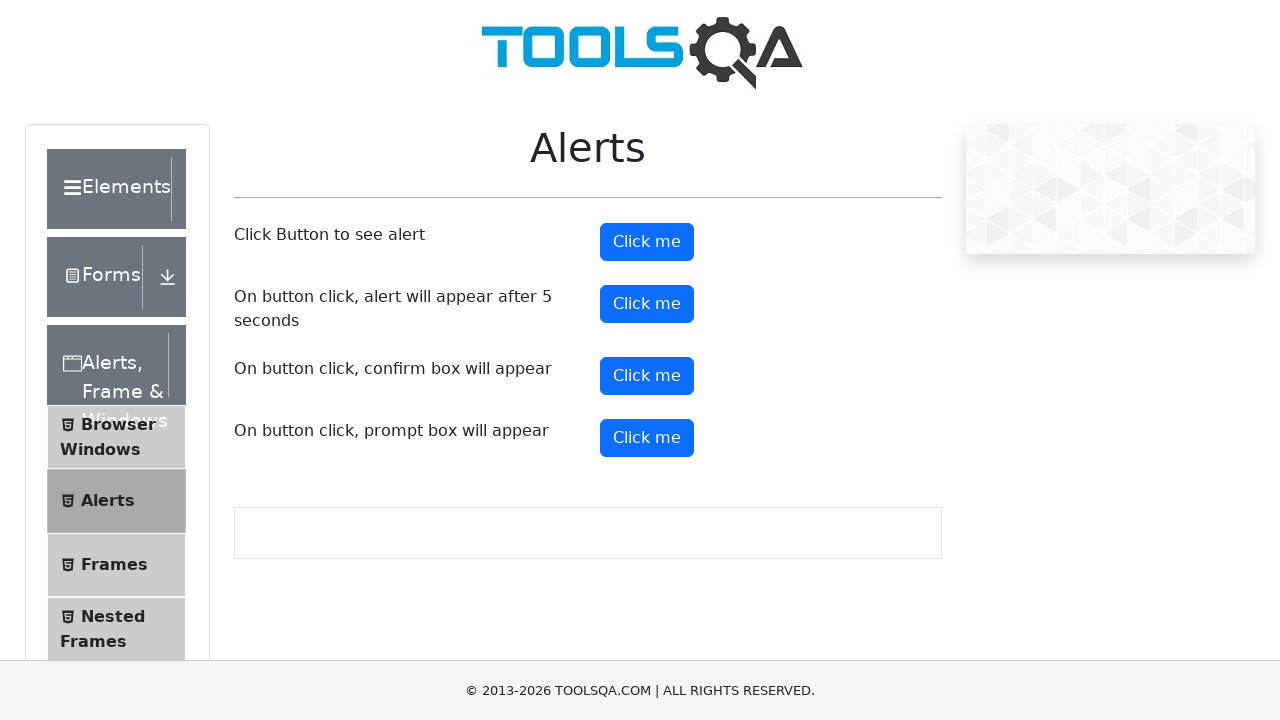

Clicked alert button to trigger JavaScript alert at (647, 242) on button#alertButton
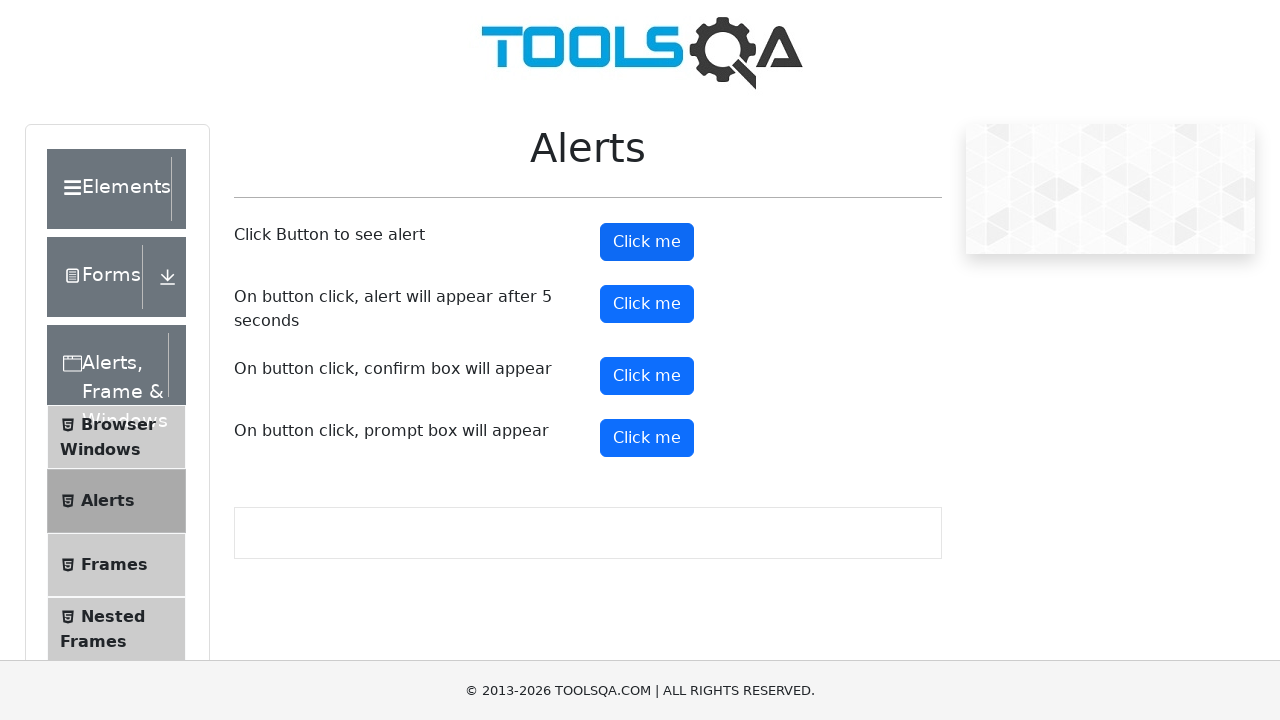

Waited for alert to be processed
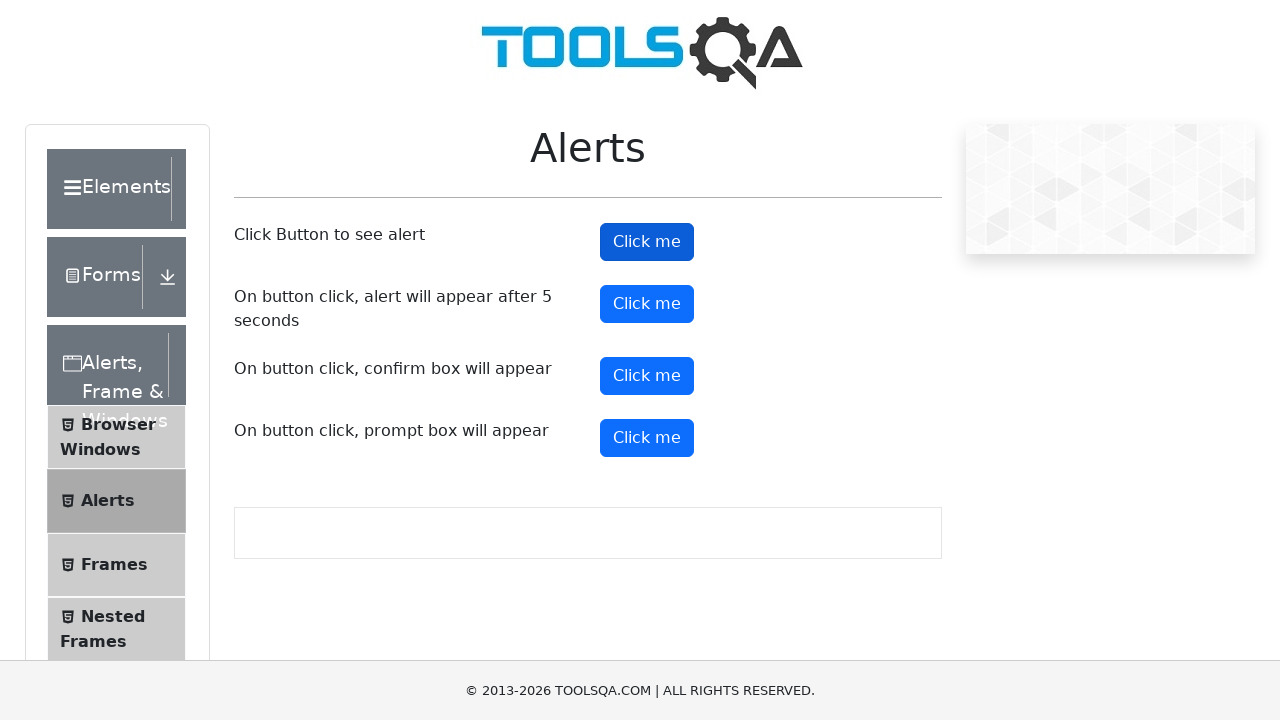

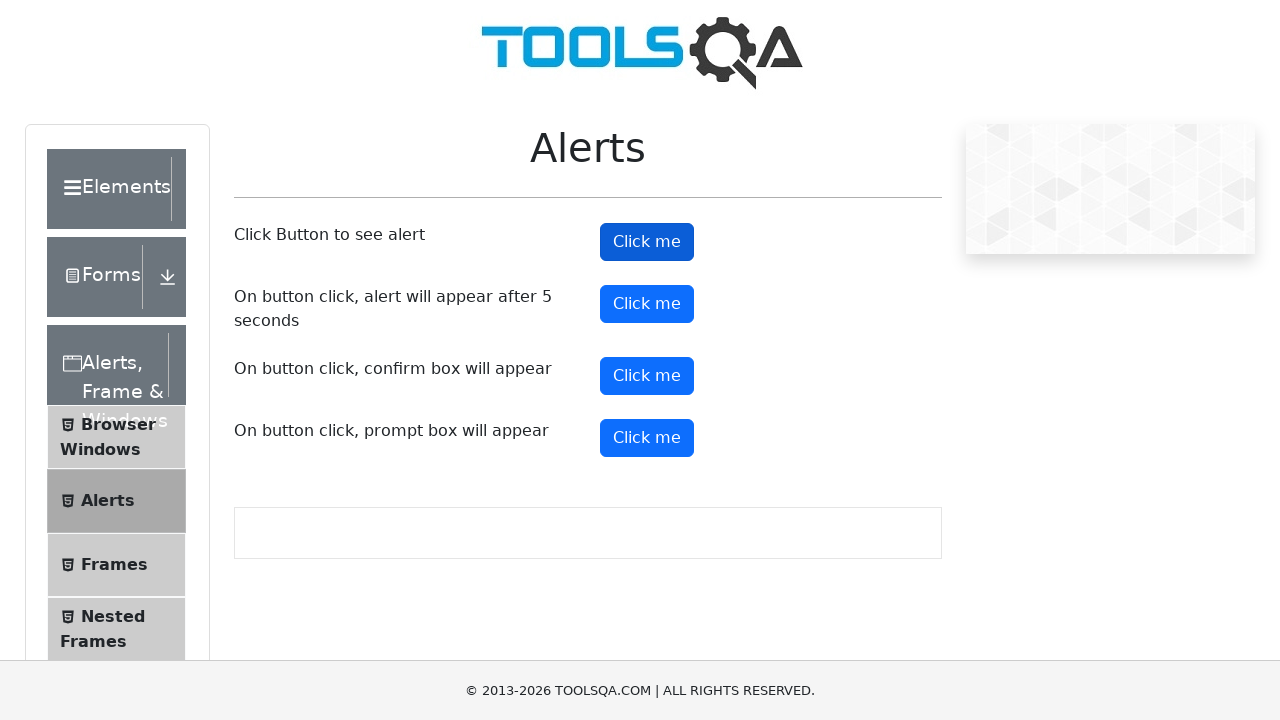